Tests page scrolling functionality by scrolling down and then scrolling to the end of the page

Starting URL: https://testproject.io/?utm_medium=forum&utm_campaign=Ripon-Wasim-all&utm_source=forums

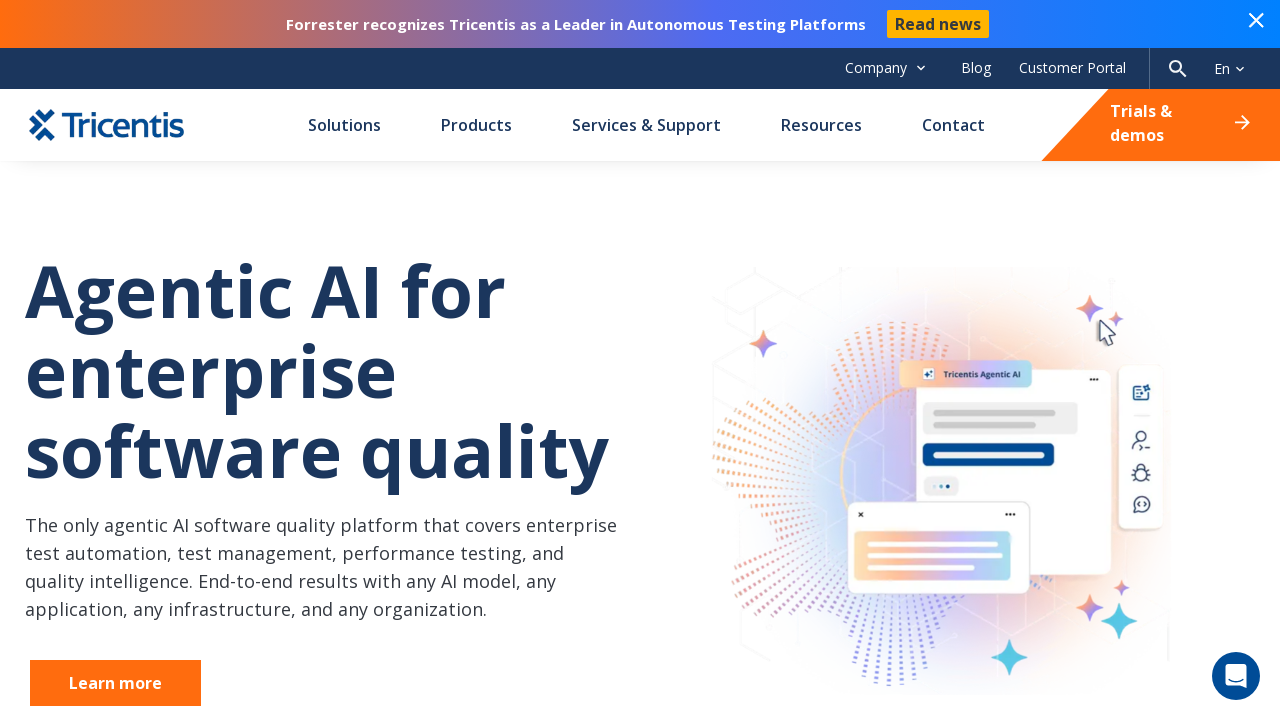

Scrolled down 1000 pixels
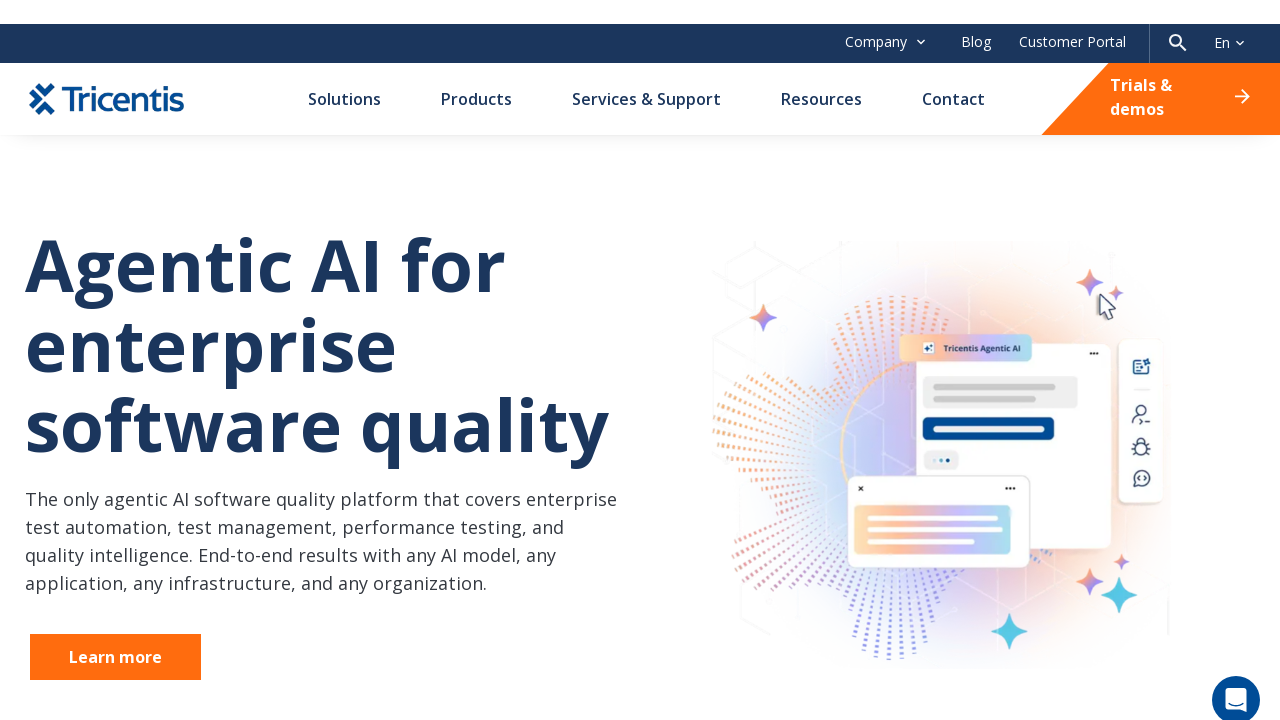

Waited 500ms for scroll to complete
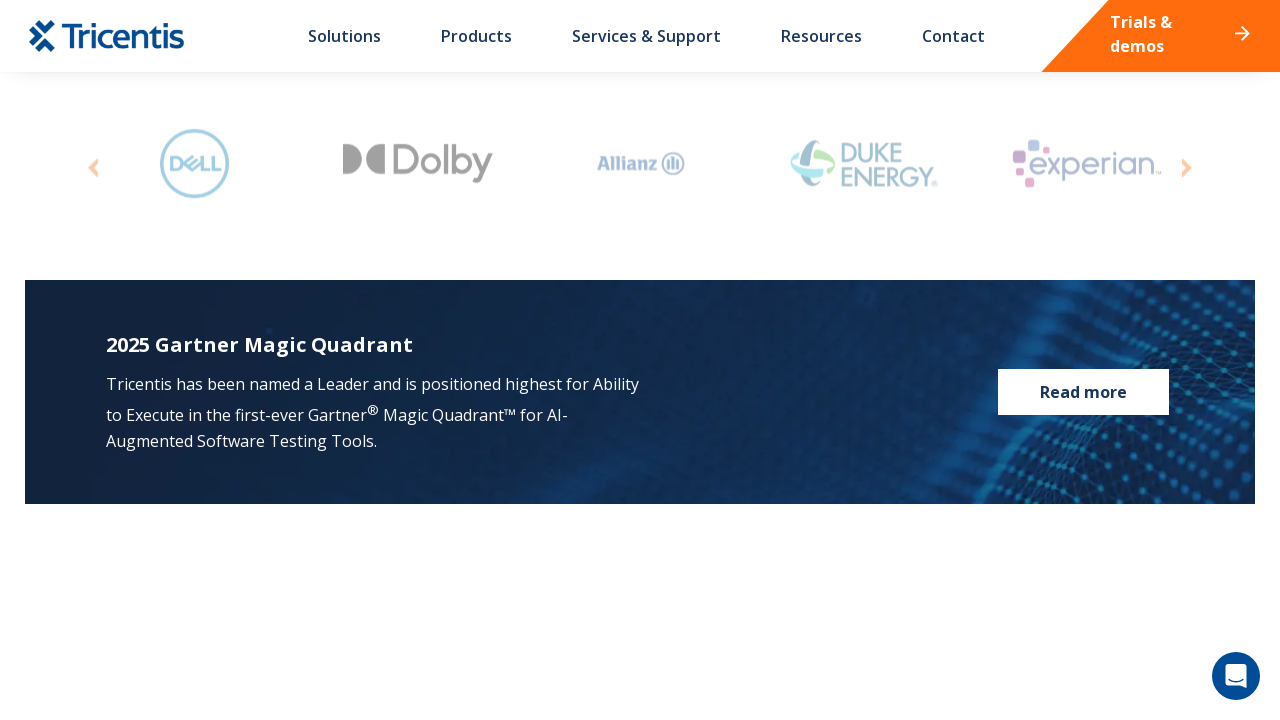

Scrolled to end of page using Control+End
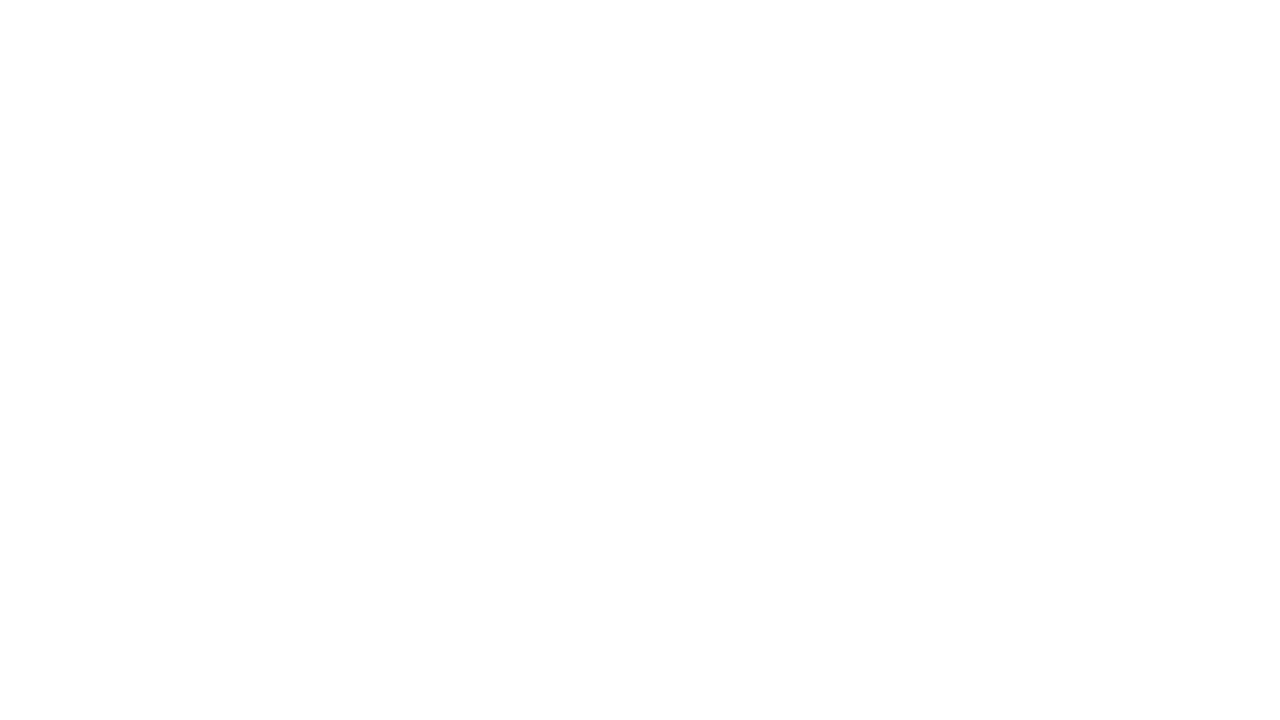

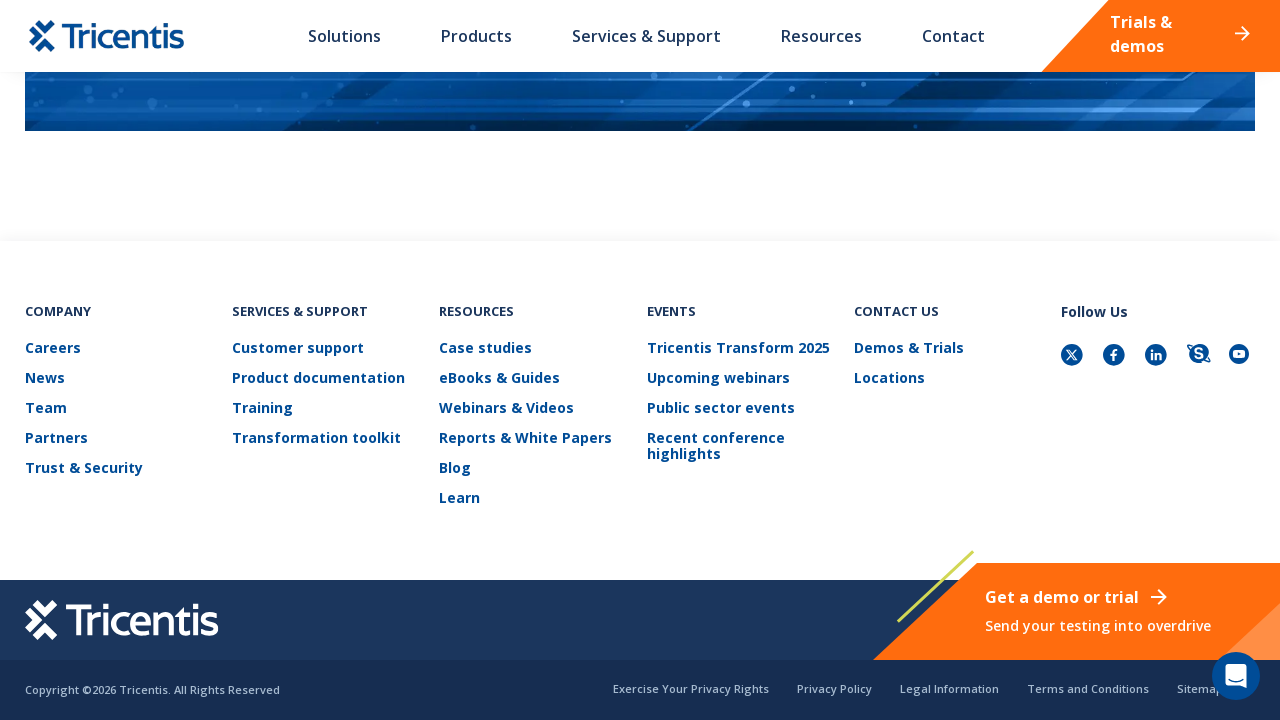